Tests AJAX functionality on UI Testing Playground by clicking the AJAX button and waiting for the asynchronous data to load and display the success message.

Starting URL: http://uitestingplayground.com/ajax

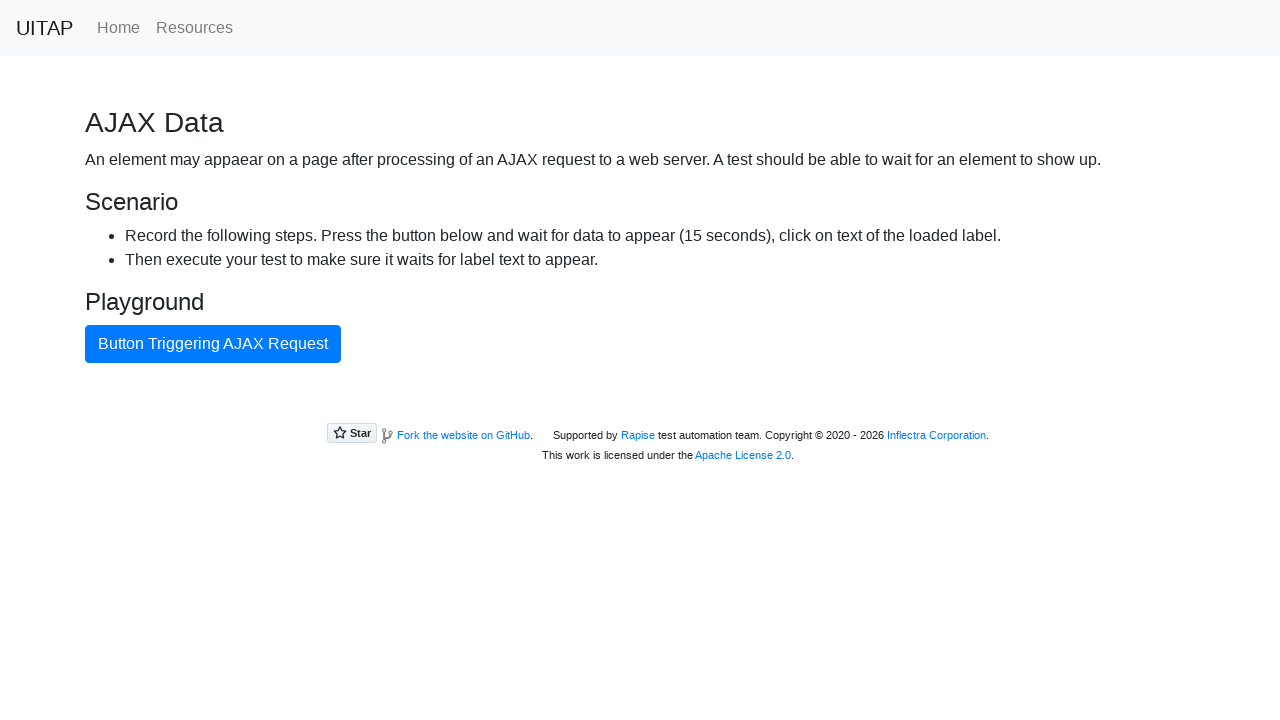

Page body loaded
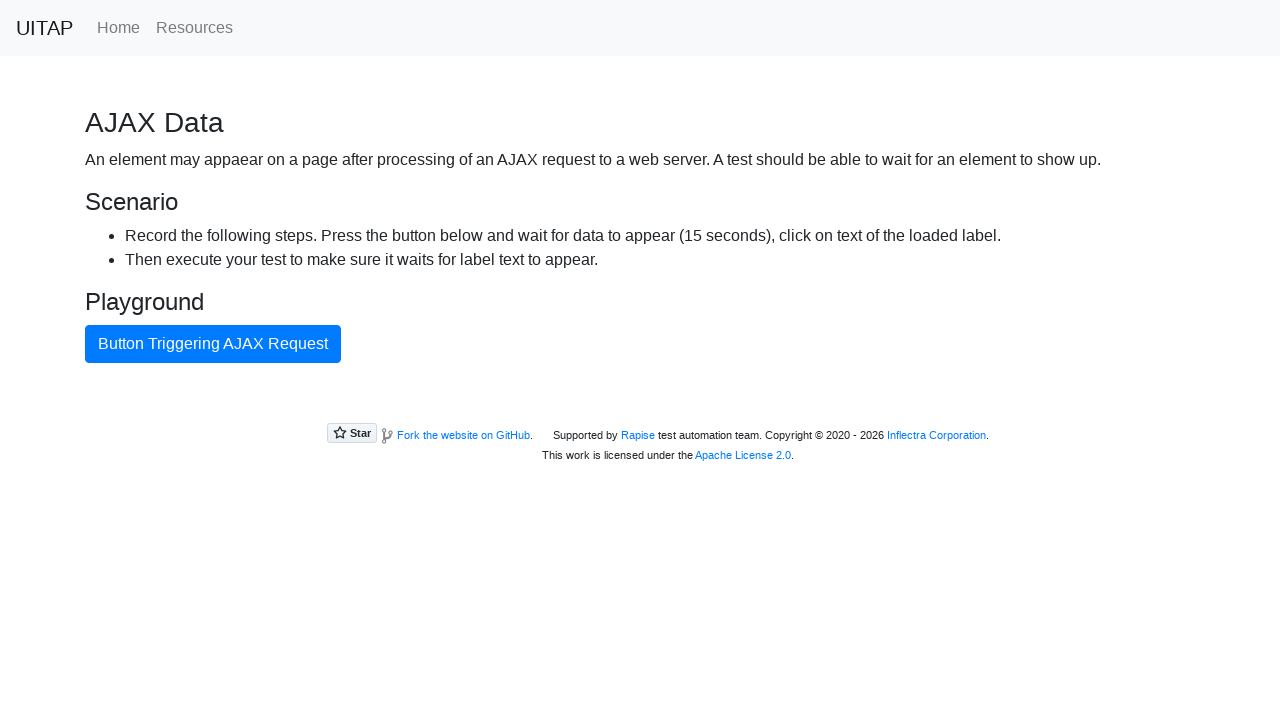

Clicked AJAX button to trigger asynchronous request at (213, 344) on #ajaxButton
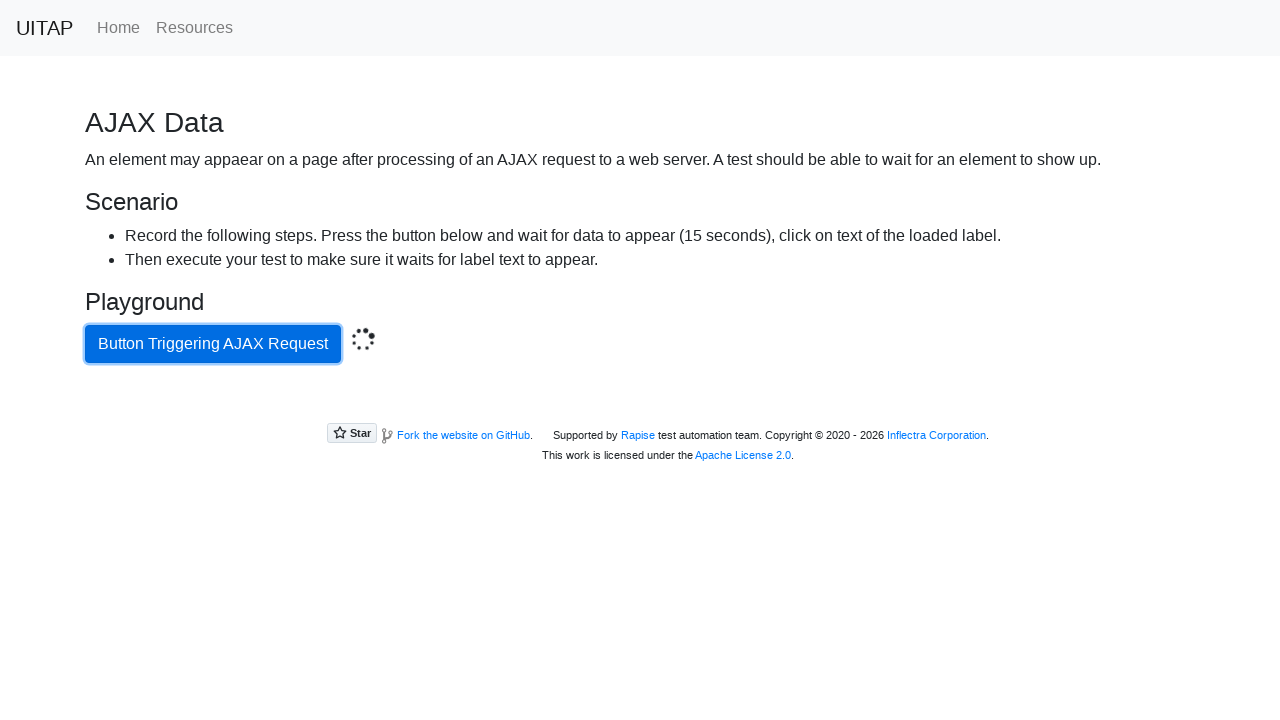

AJAX response loaded and success message displayed
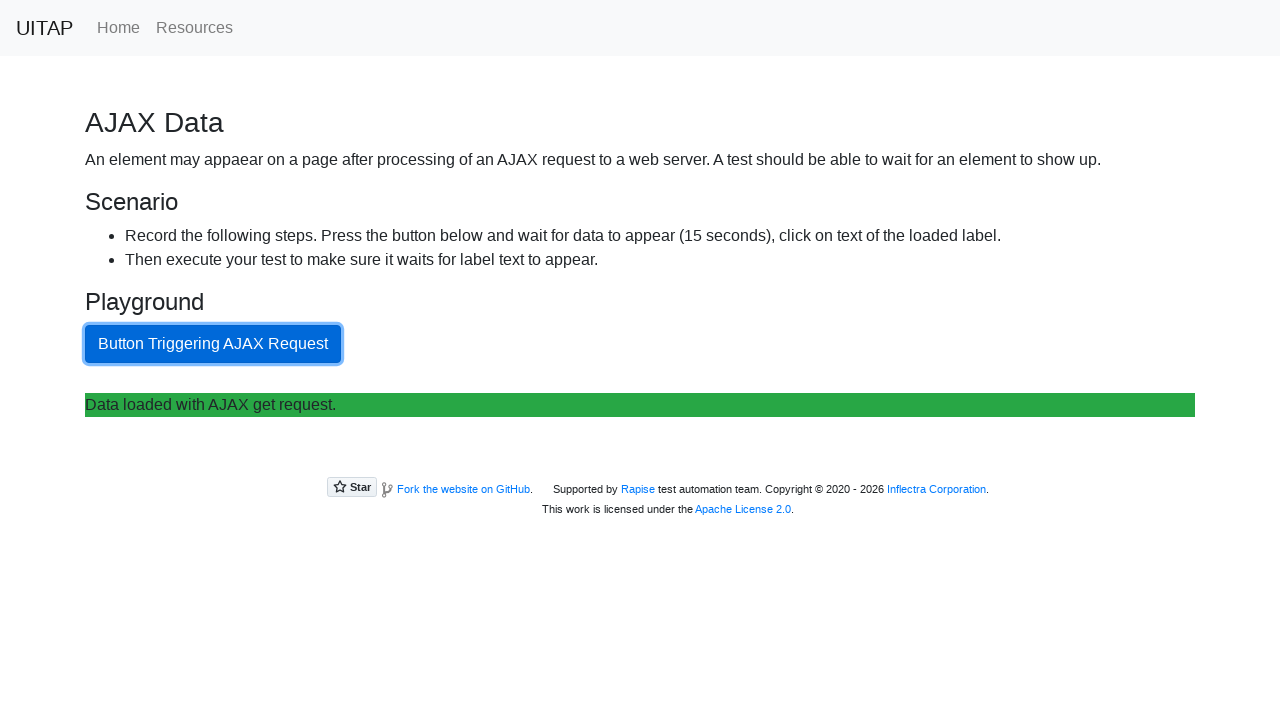

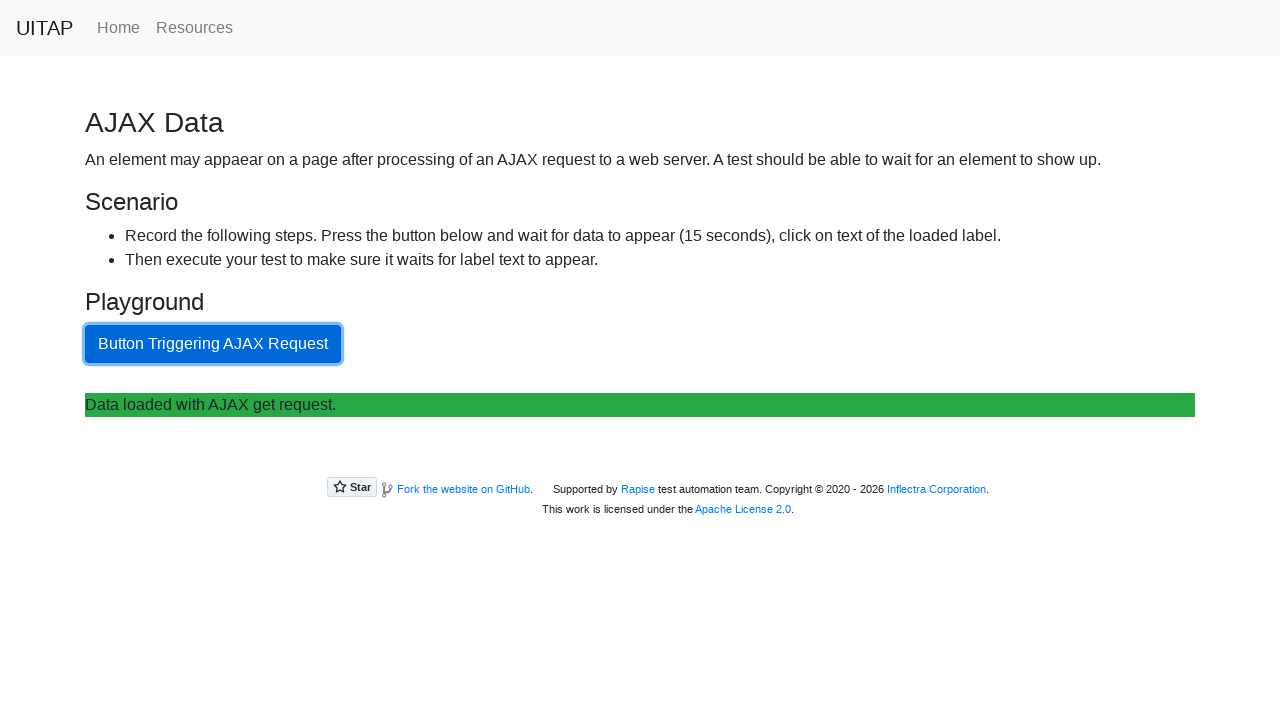